Tests navigation by clicking on "A/B Testing" link, verifying the page title, then navigating back and verifying the title again

Starting URL: https://practice.cydeo.com

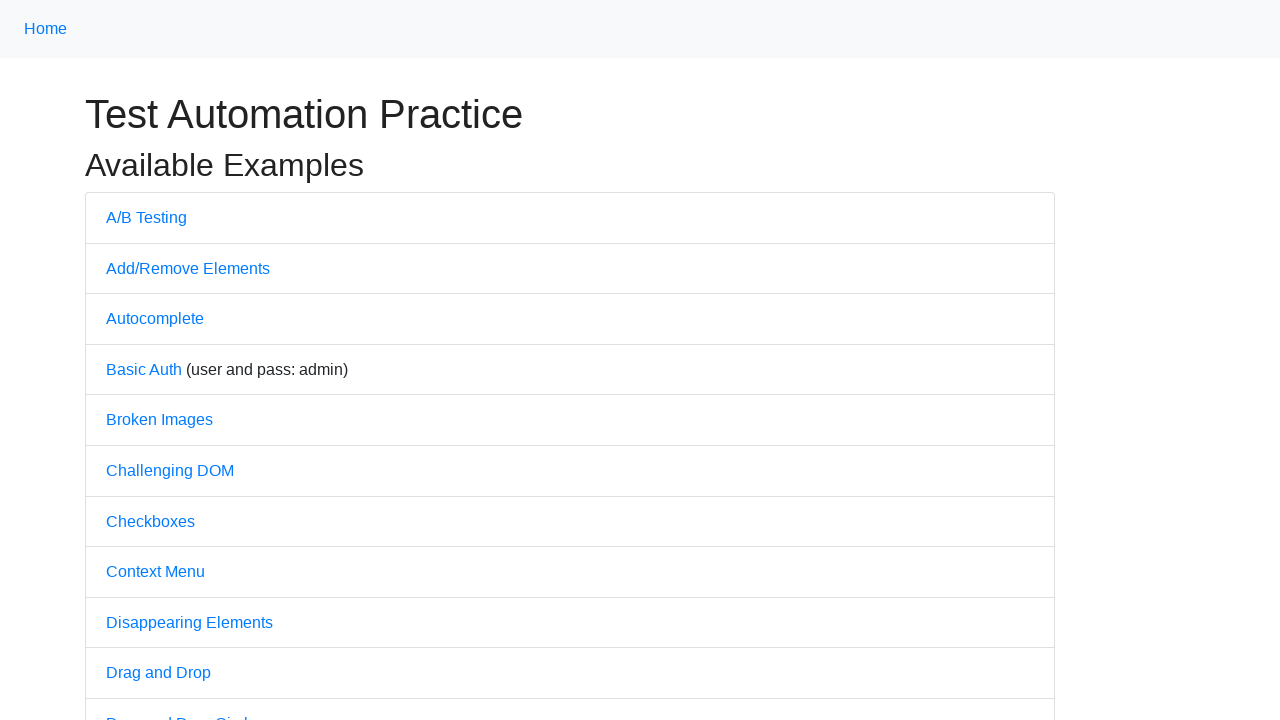

Clicked on 'A/B Testing' link at (146, 217) on text=A/B Testing
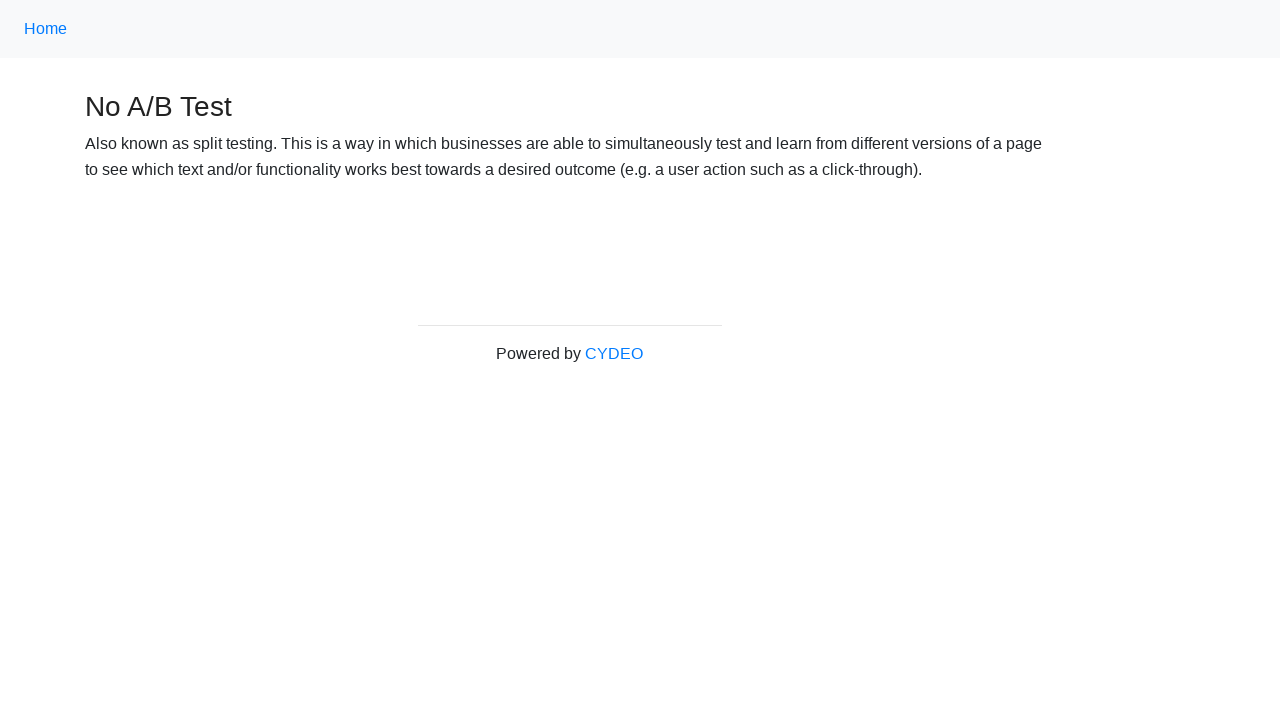

Waited for A/B Testing page to load
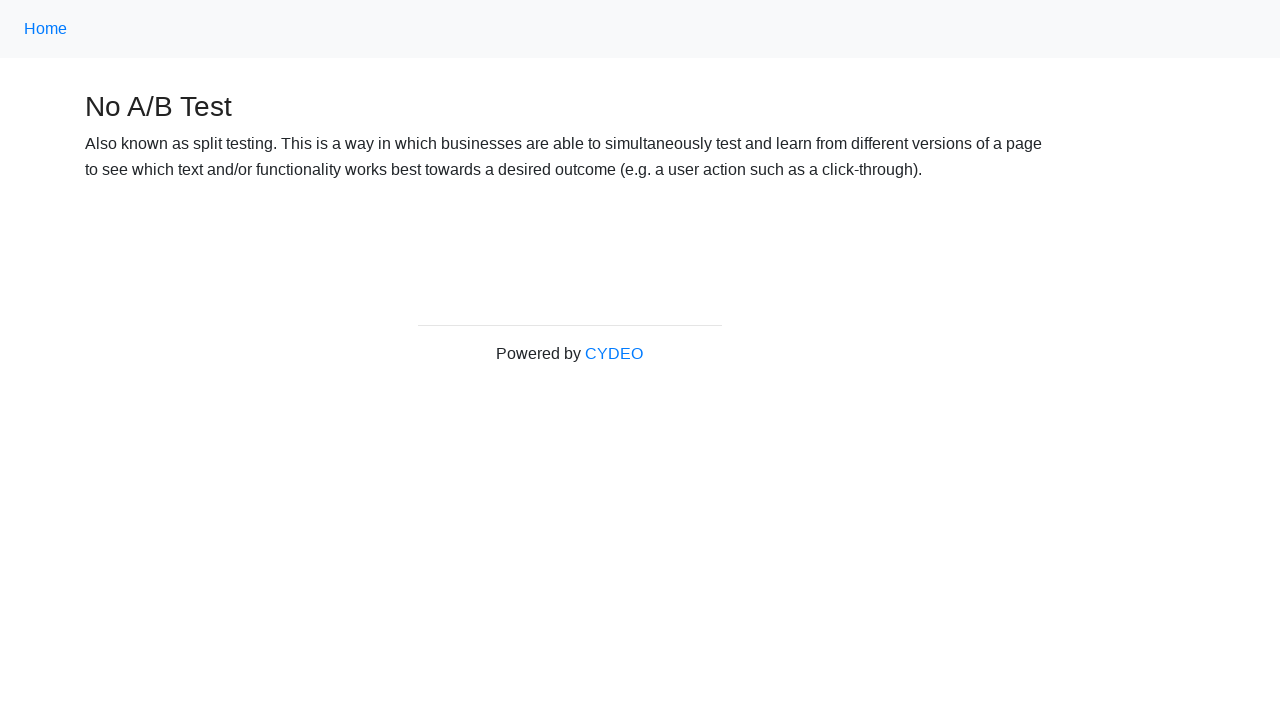

Verified page title is 'No A/B Test'
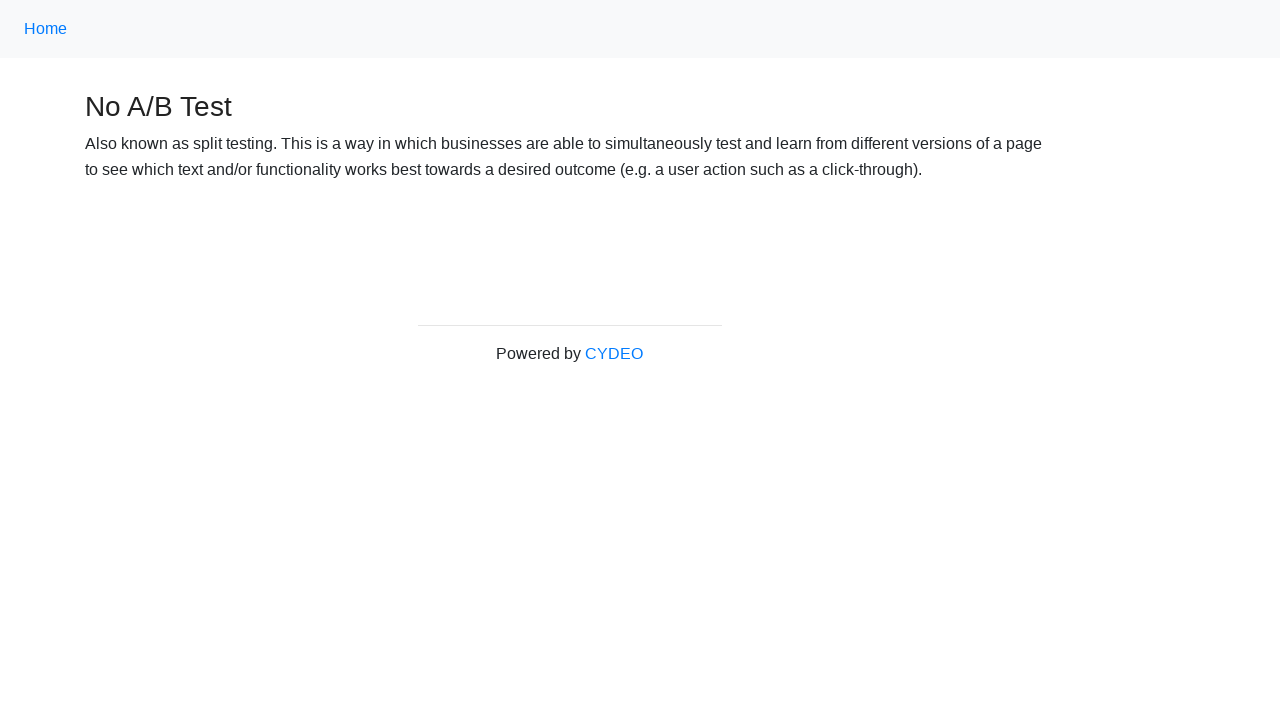

Navigated back to main page
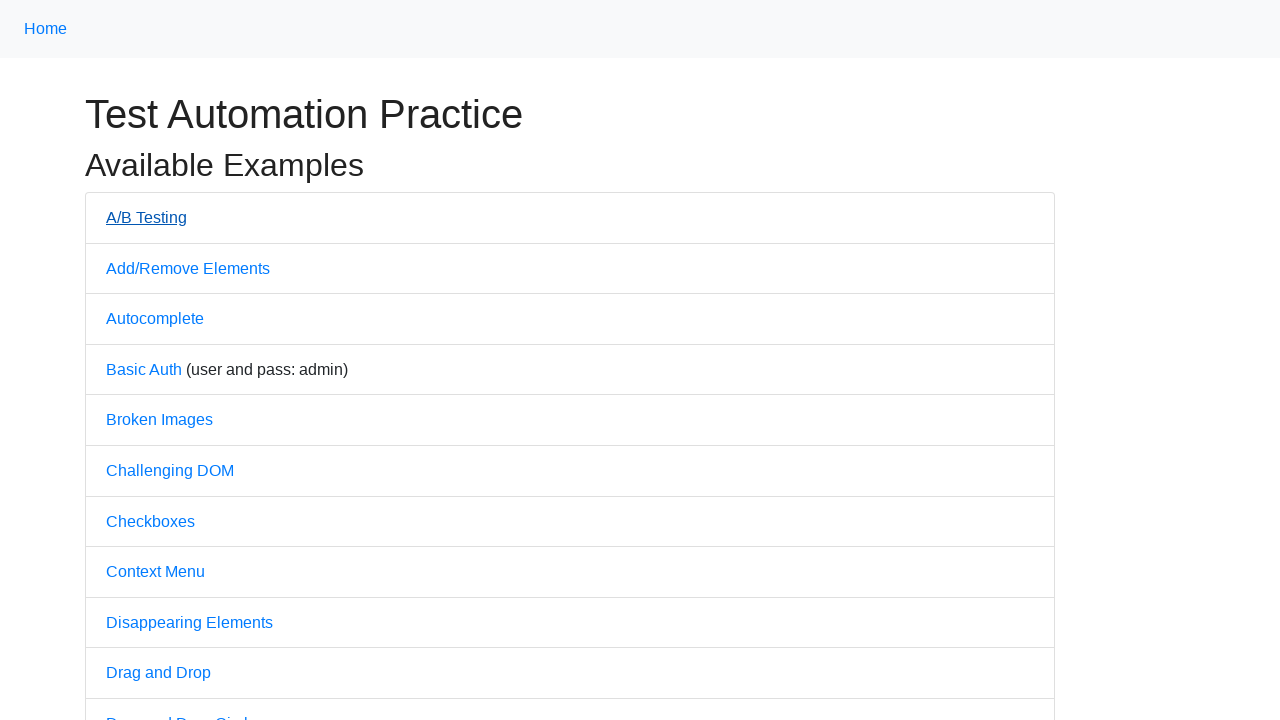

Waited for main page to load
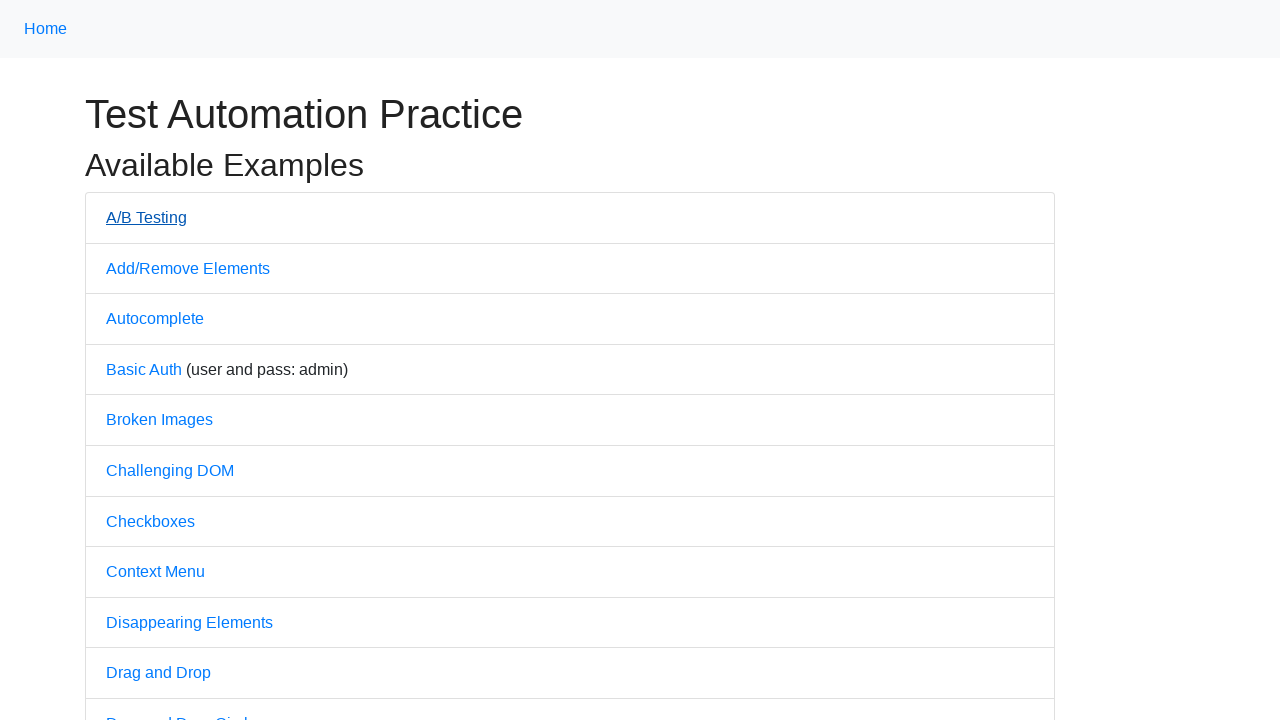

Verified page title is 'Practice'
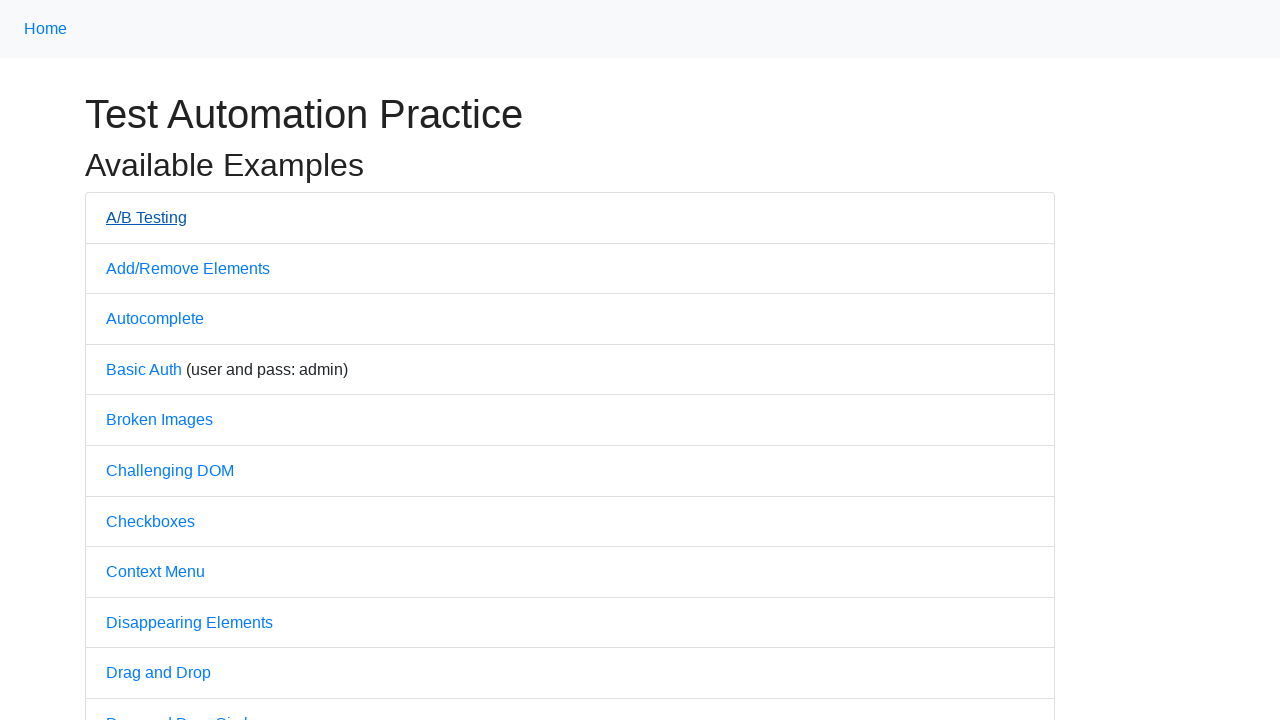

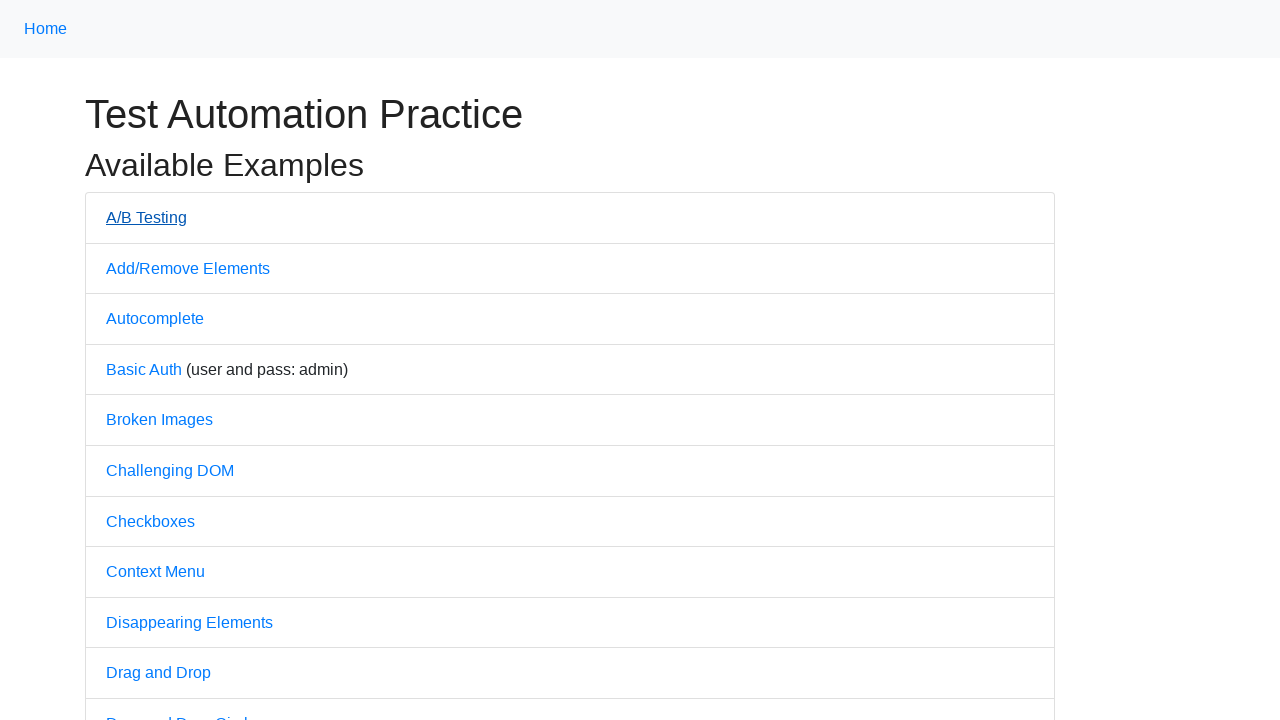